Tests alert functionality by navigating to alert demo page, triggering a prompt alert, entering text, and accepting it

Starting URL: http://demo.automationtesting.in/Alerts.html

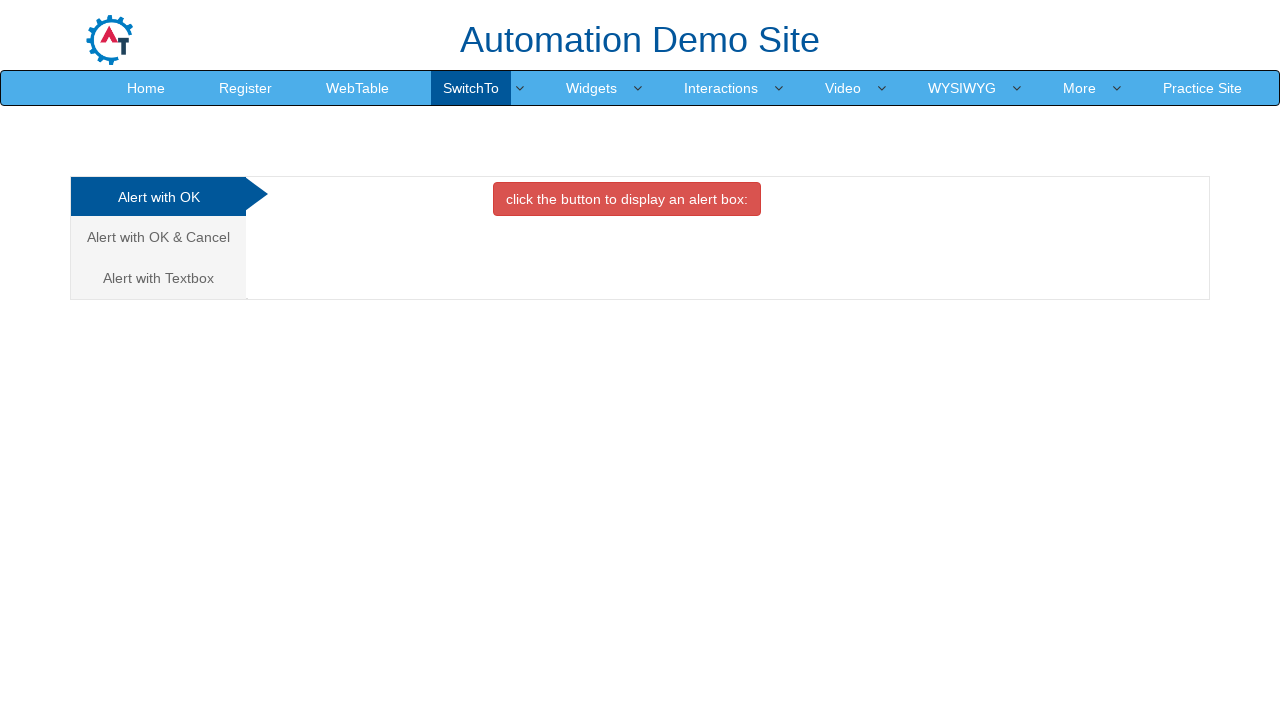

Clicked on 'Alert with Textbox' tab at (158, 278) on xpath=//a[contains(text(),'Alert with Textbox')]
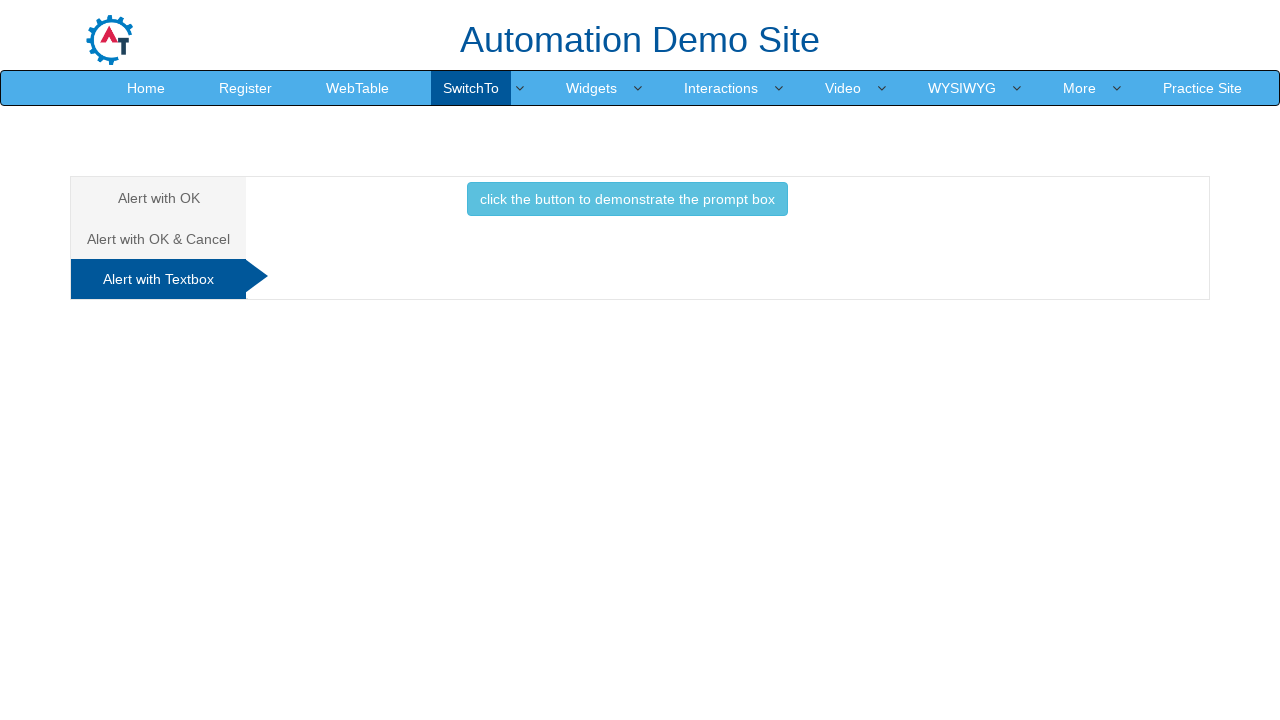

Registered dialog handler for prompt alert
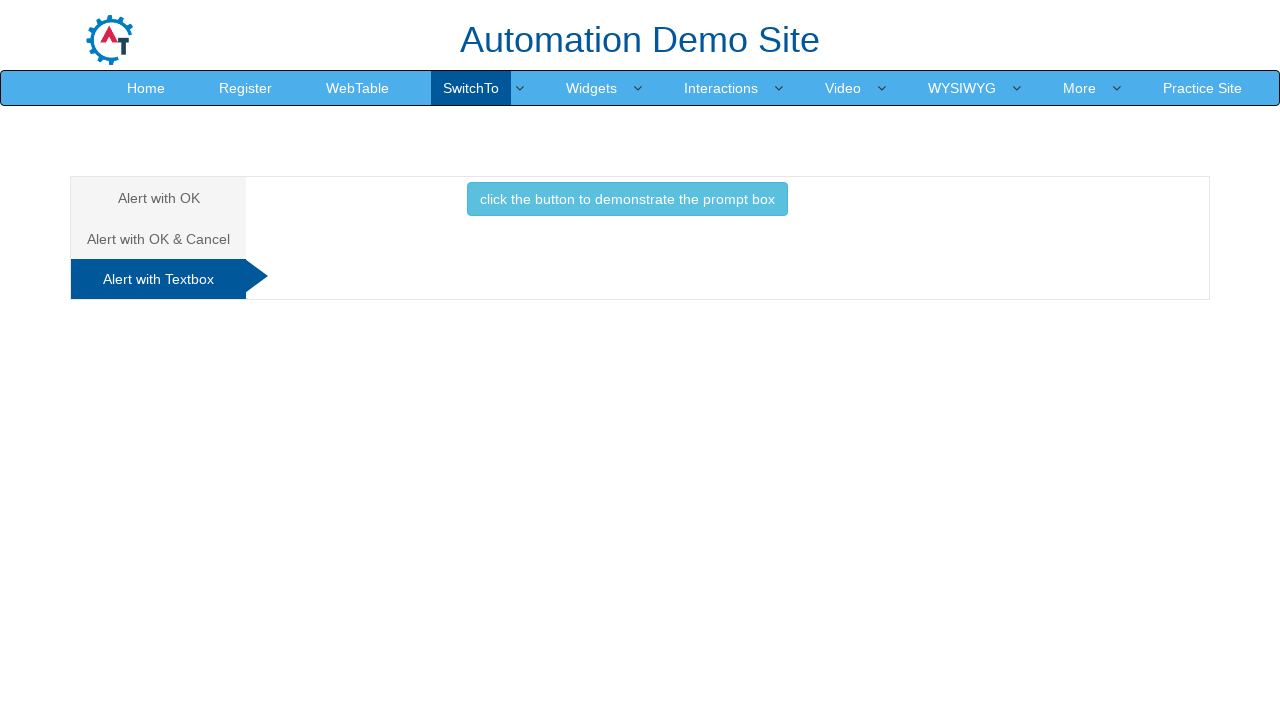

Clicked button to trigger prompt alert and accepted with text 'Lalith' at (627, 199) on xpath=//button[contains(text(),'click the button to demonstrate the prompt box')
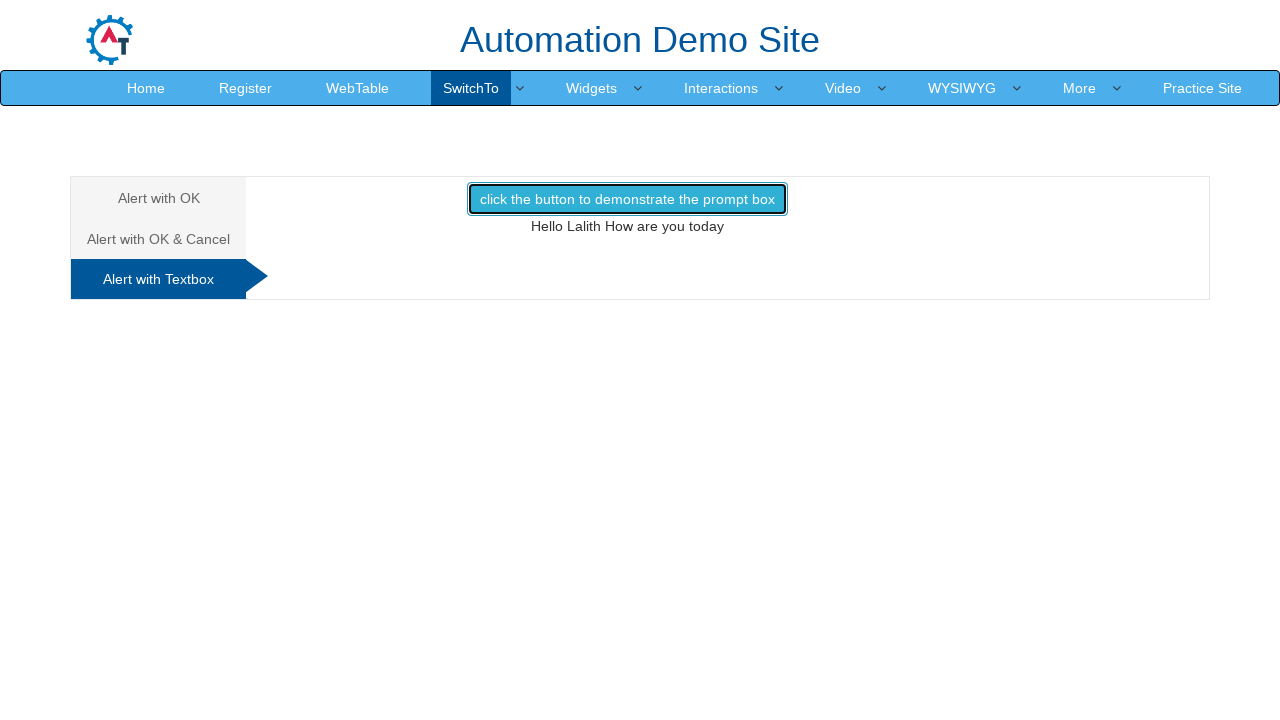

Removed dialog handler after alert interaction
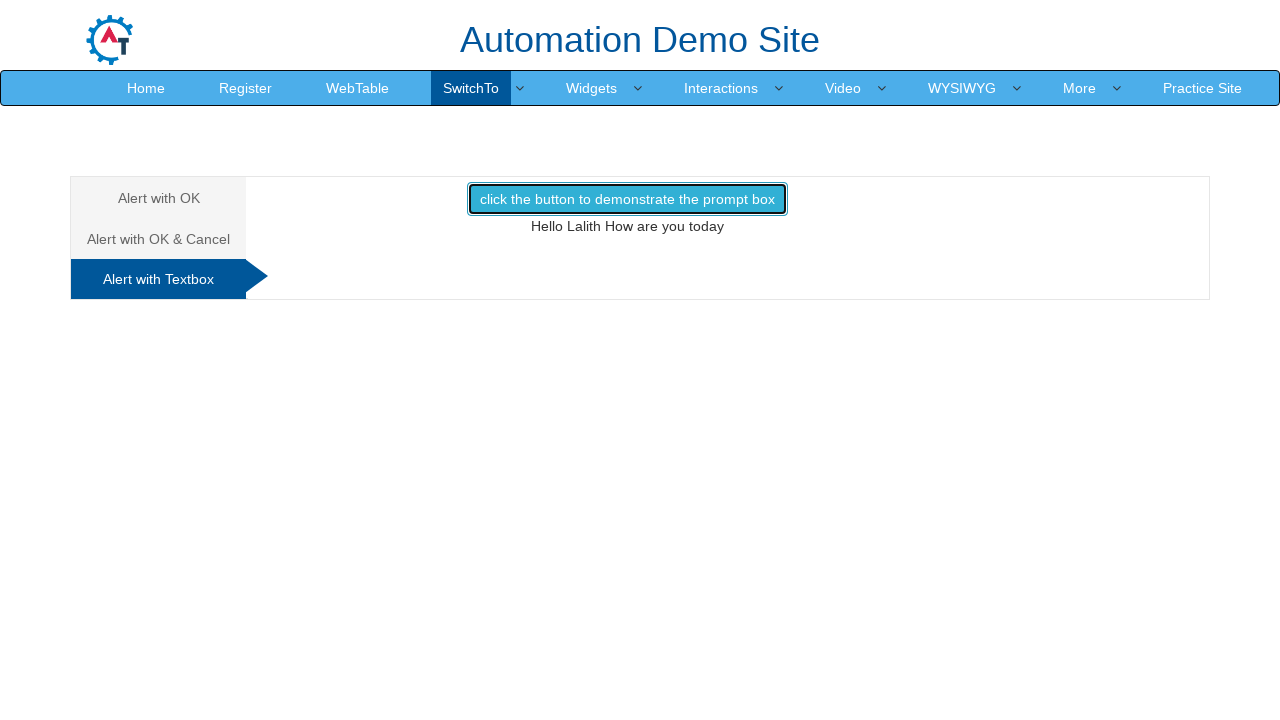

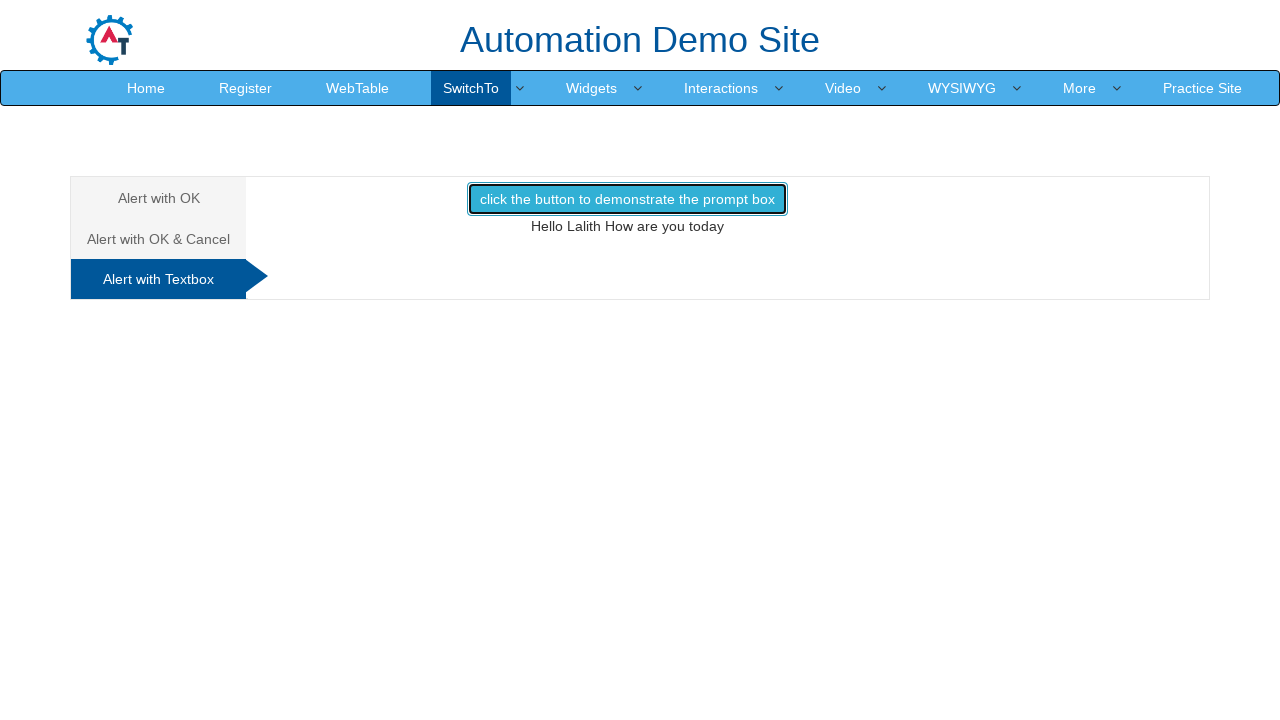